Tests window handling functionality by opening a new window, searching for a course, then returning to the parent window and filling a name field

Starting URL: https://www.letskodeit.com/practice

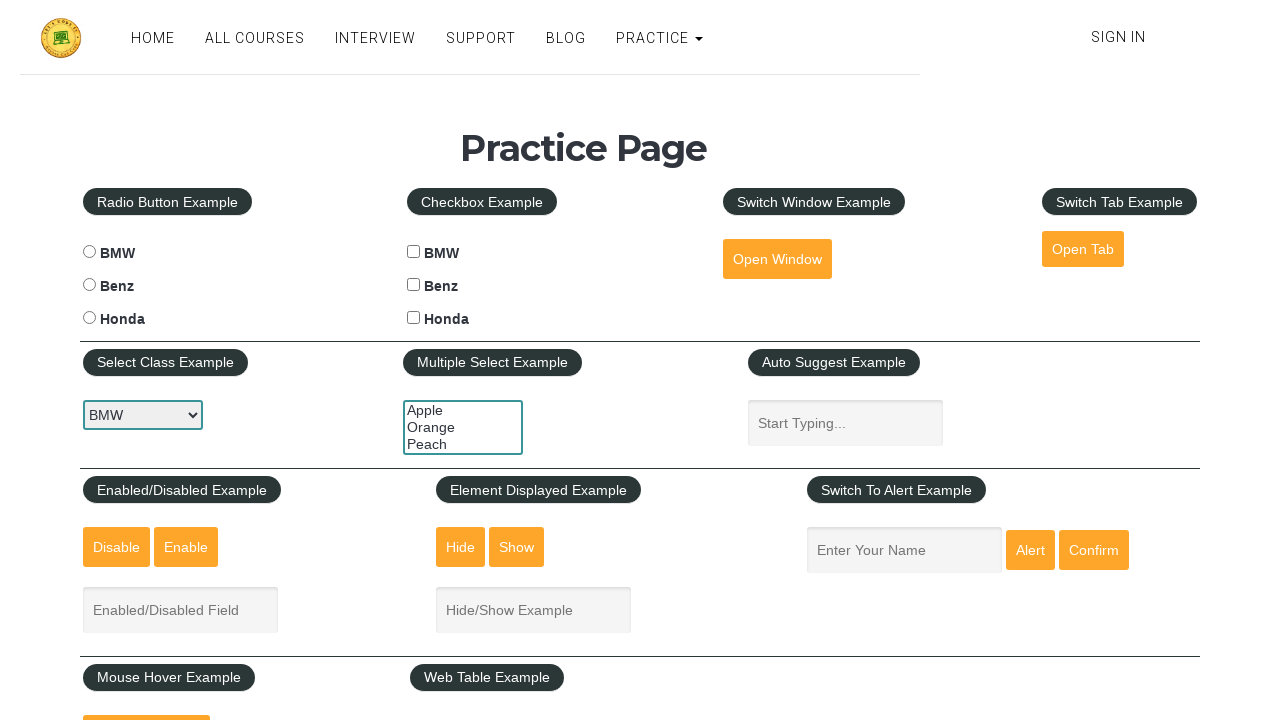

Stored reference to parent window
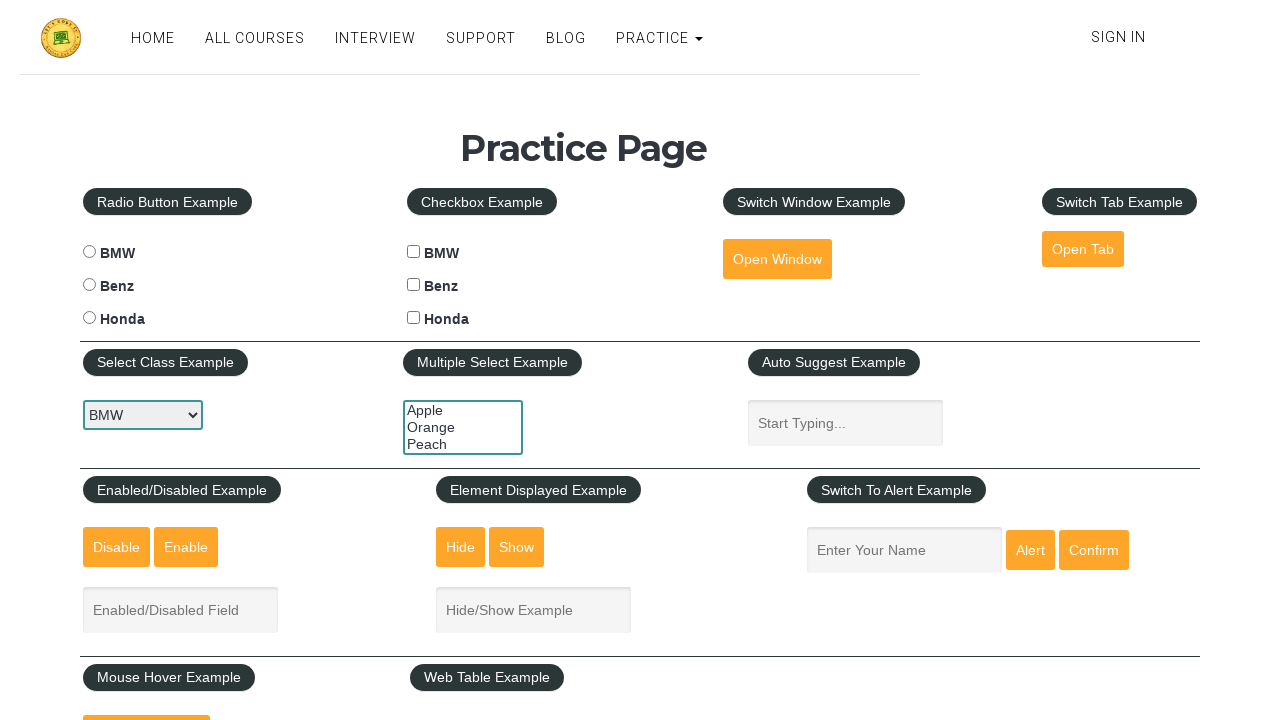

Clicked button to open new window at (777, 259) on #openwindow
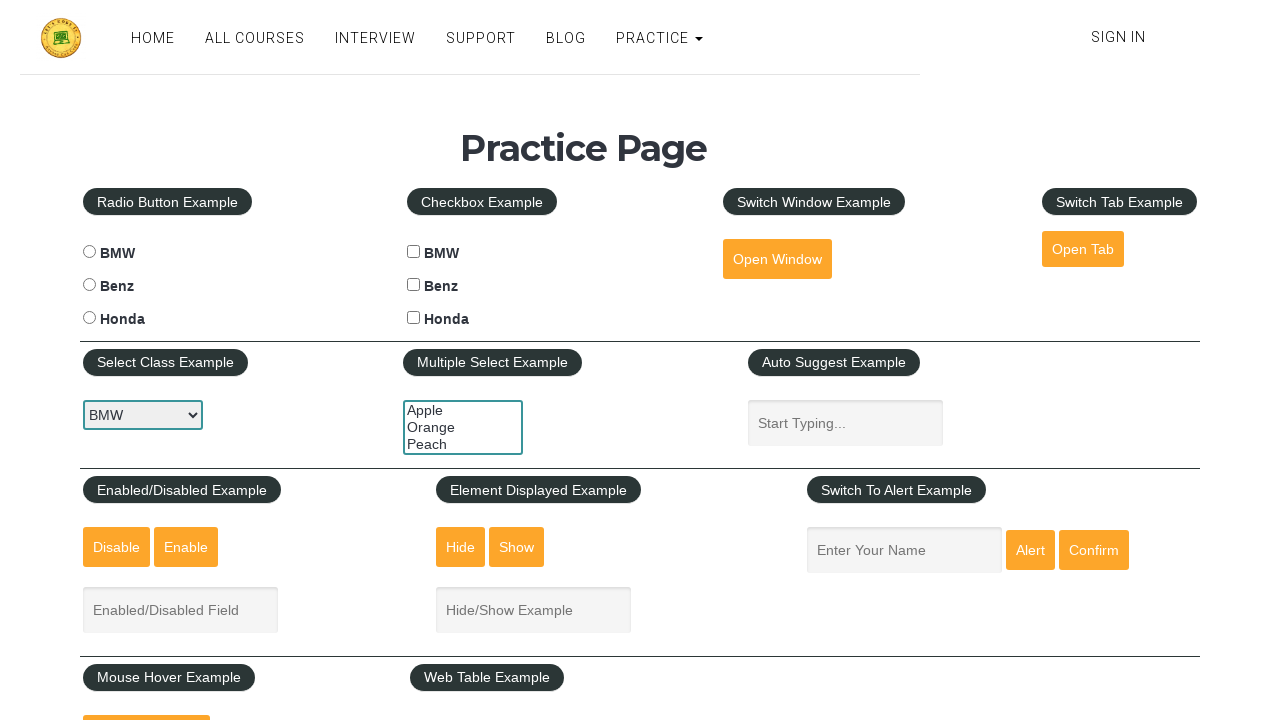

New window opened and popup page captured
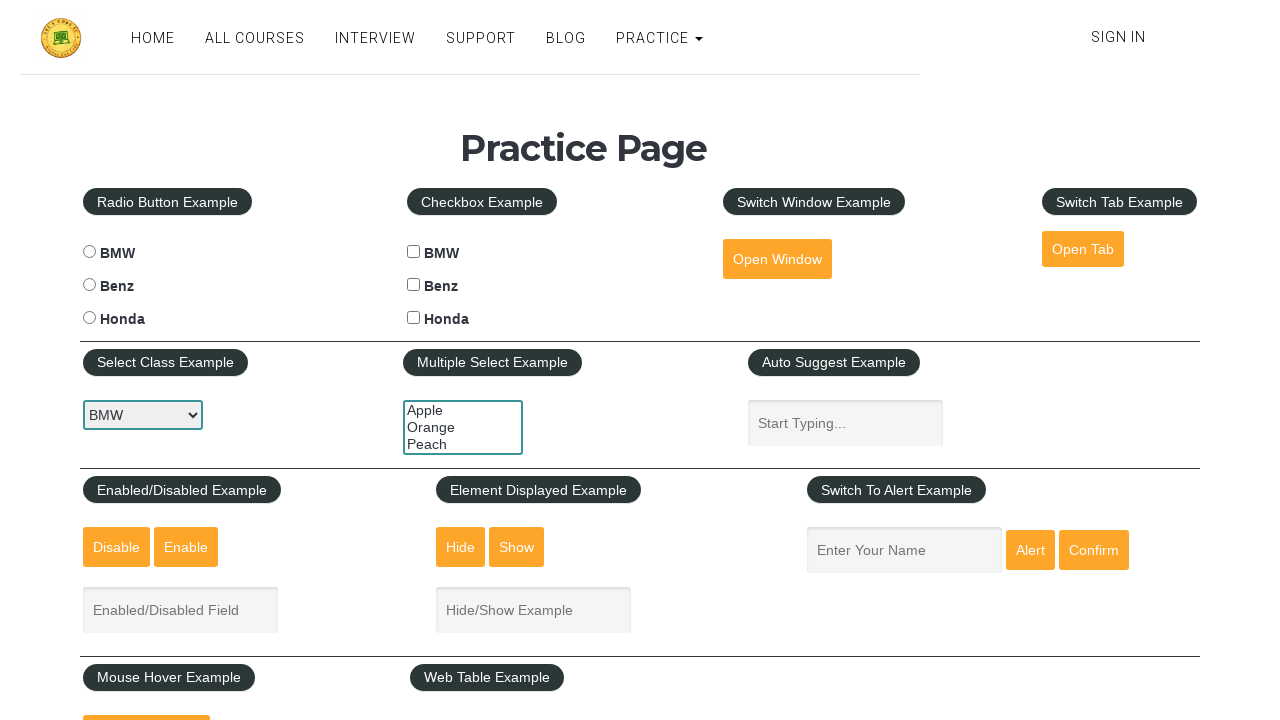

Search course input field loaded in new window
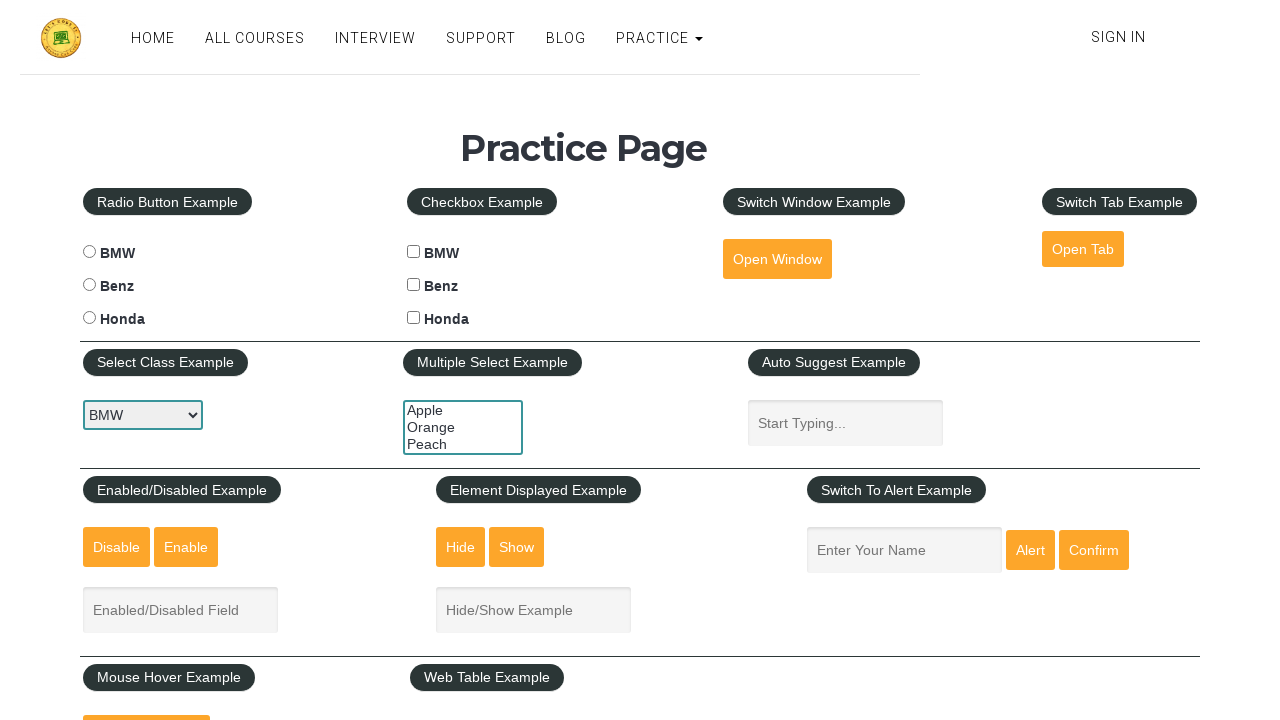

Filled search course field with 'python' on input[placeholder='Search Course']
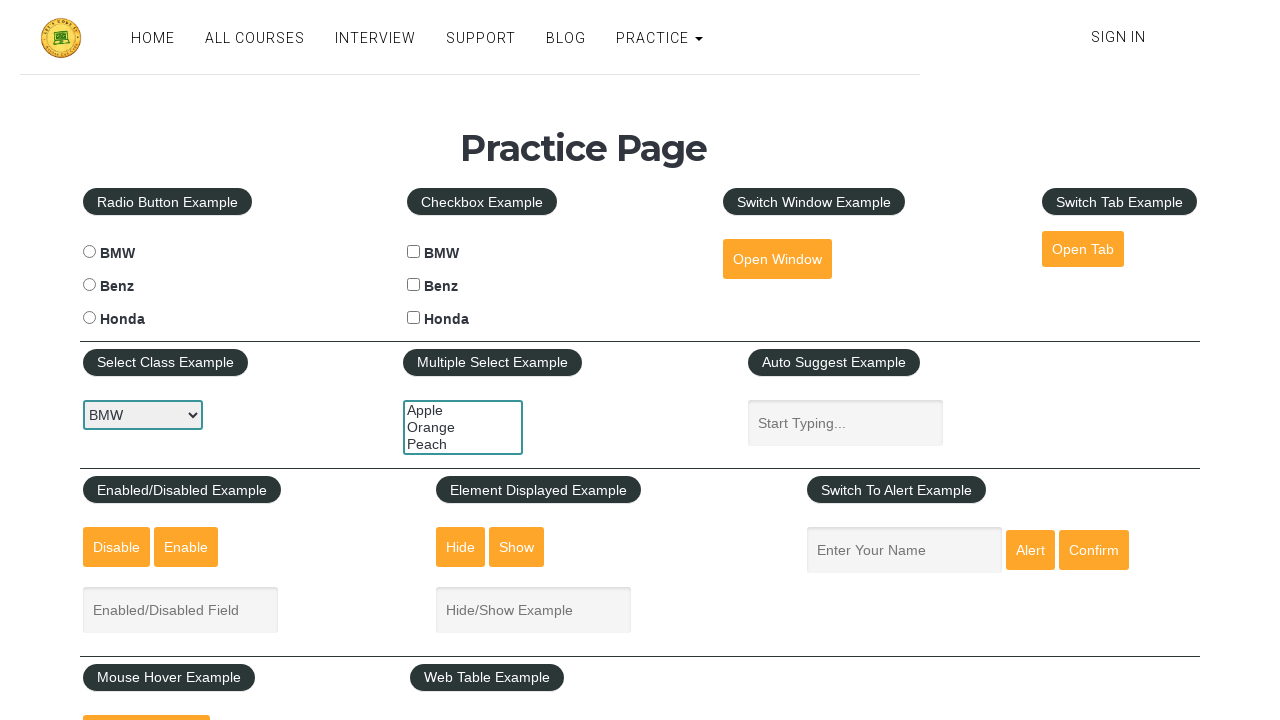

Closed the popup window
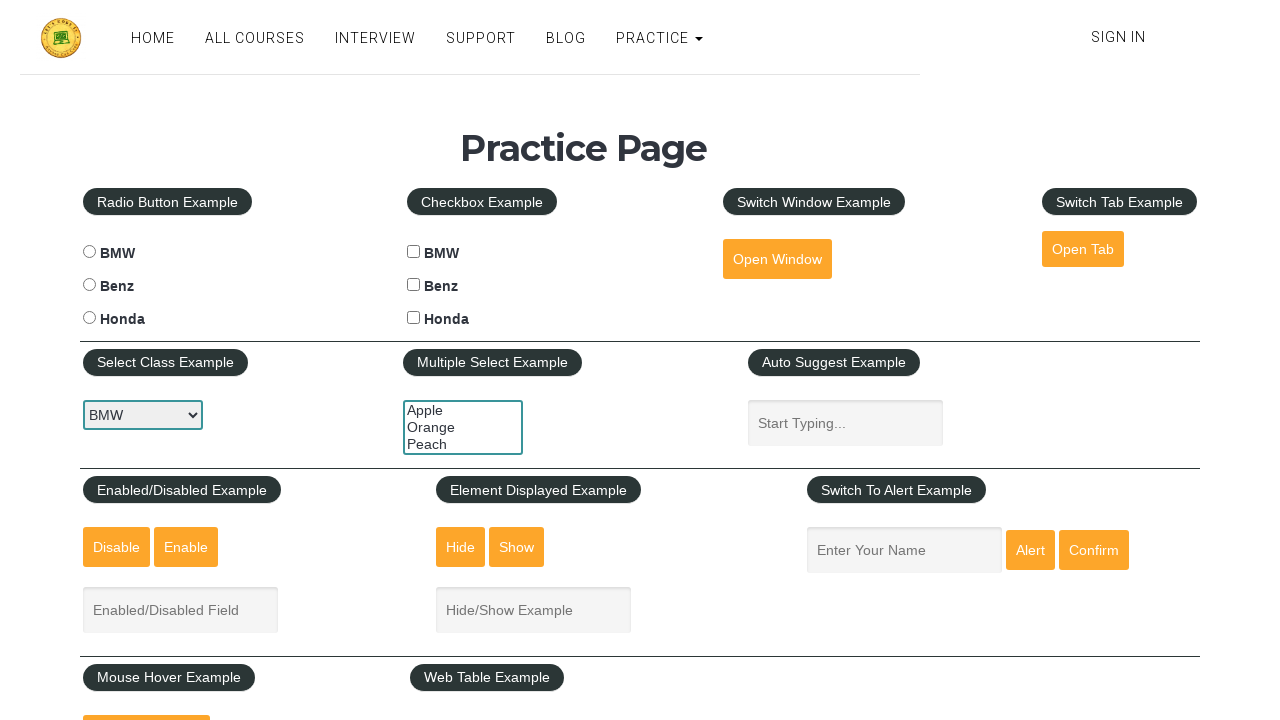

Filled name field with 'John Doe' in parent window on input[placeholder='Enter Your Name']
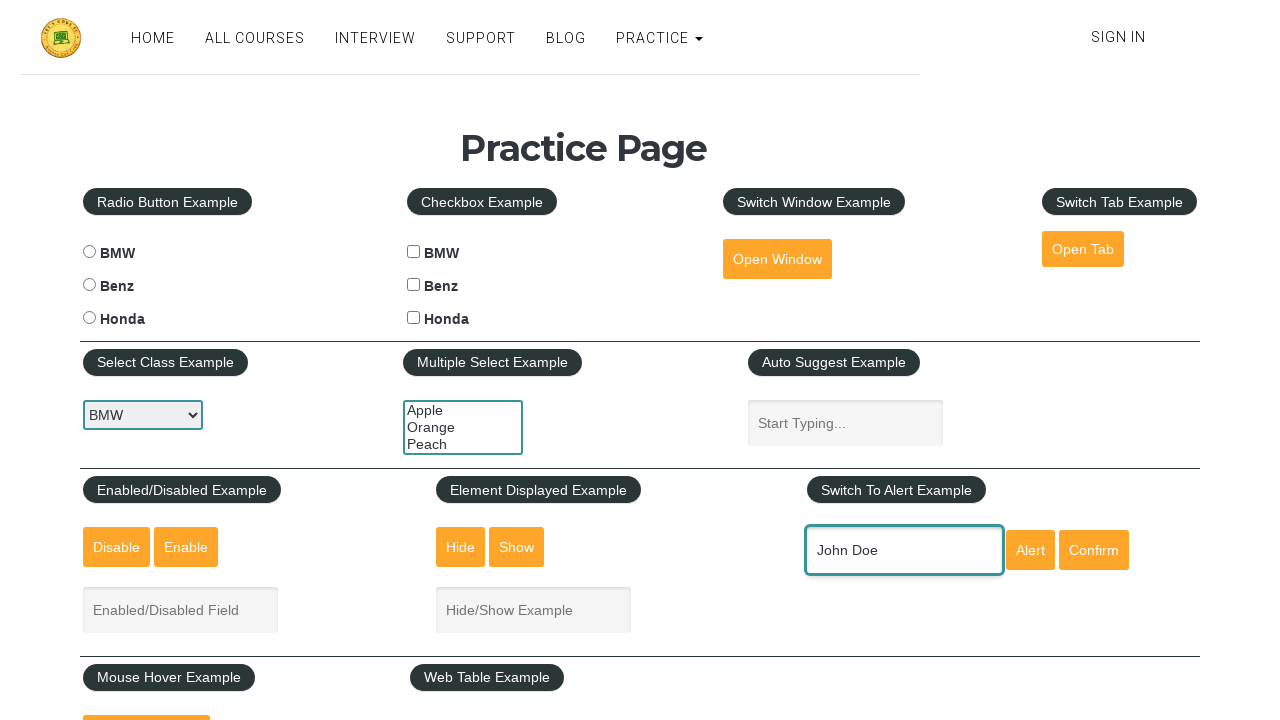

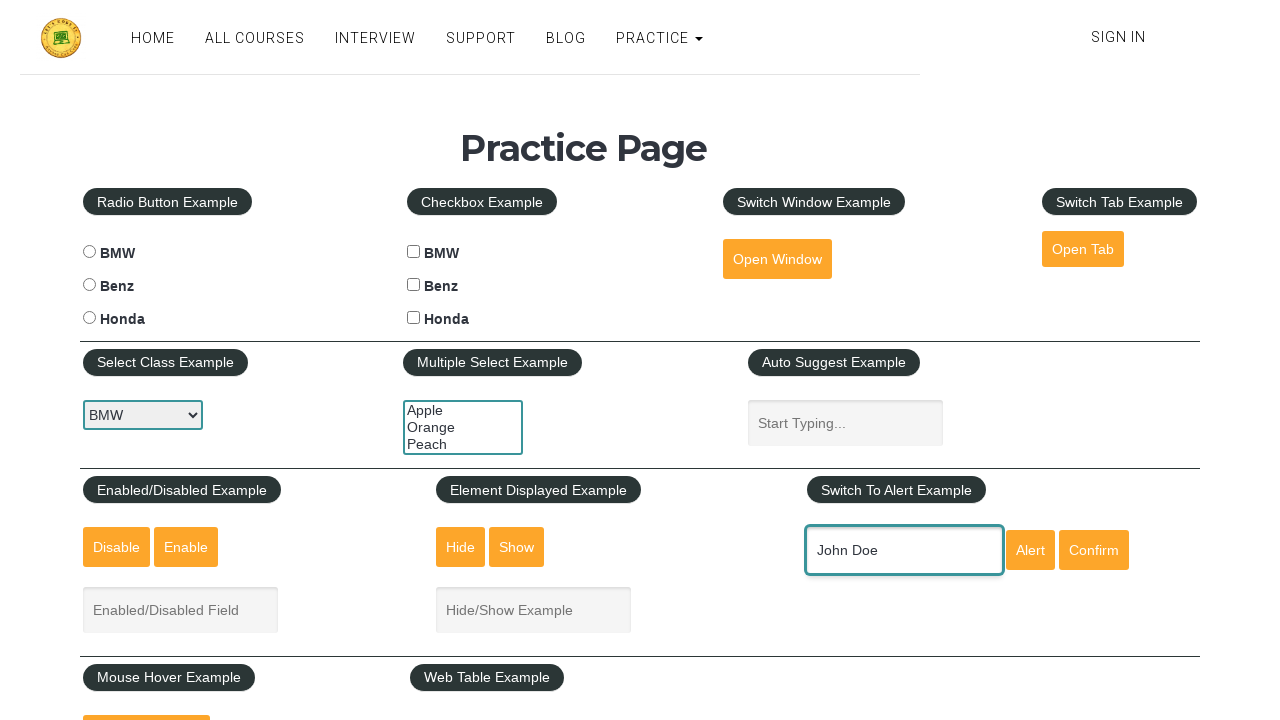